Tests file upload functionality on a demo site by uploading a test file to the file input element

Starting URL: https://demoqa.com/upload-download

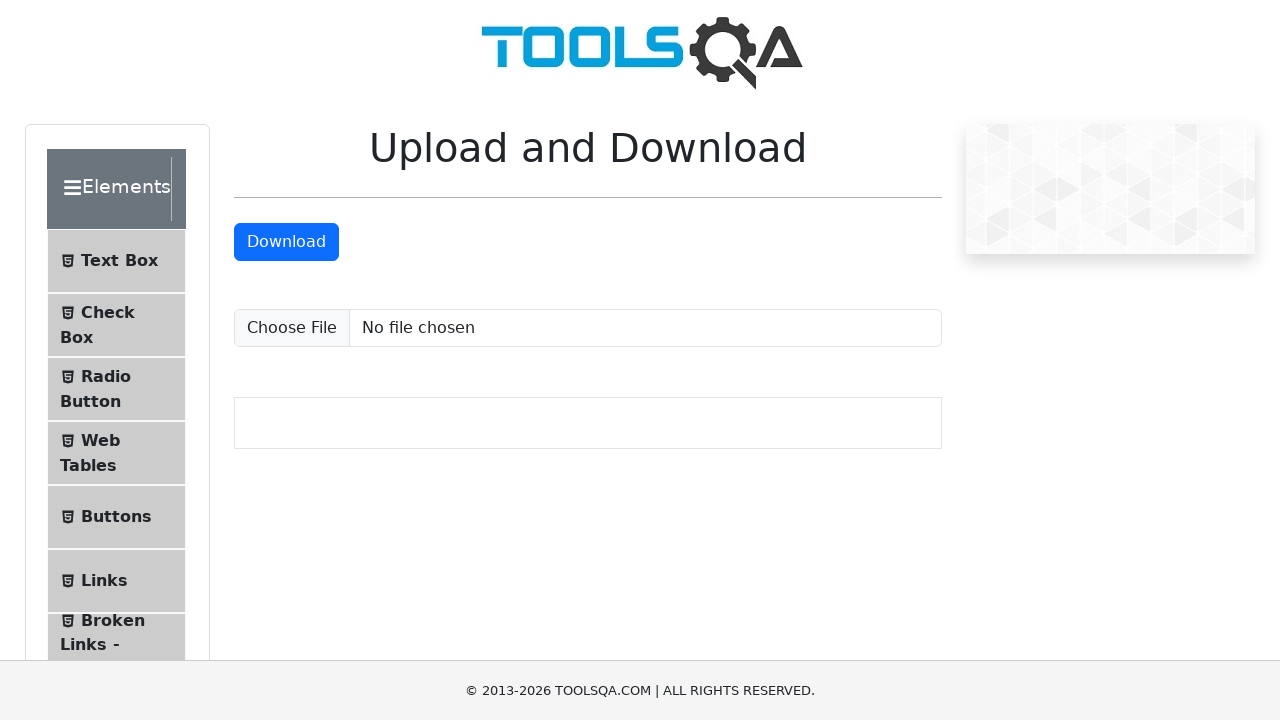

Created temporary test file with content for upload
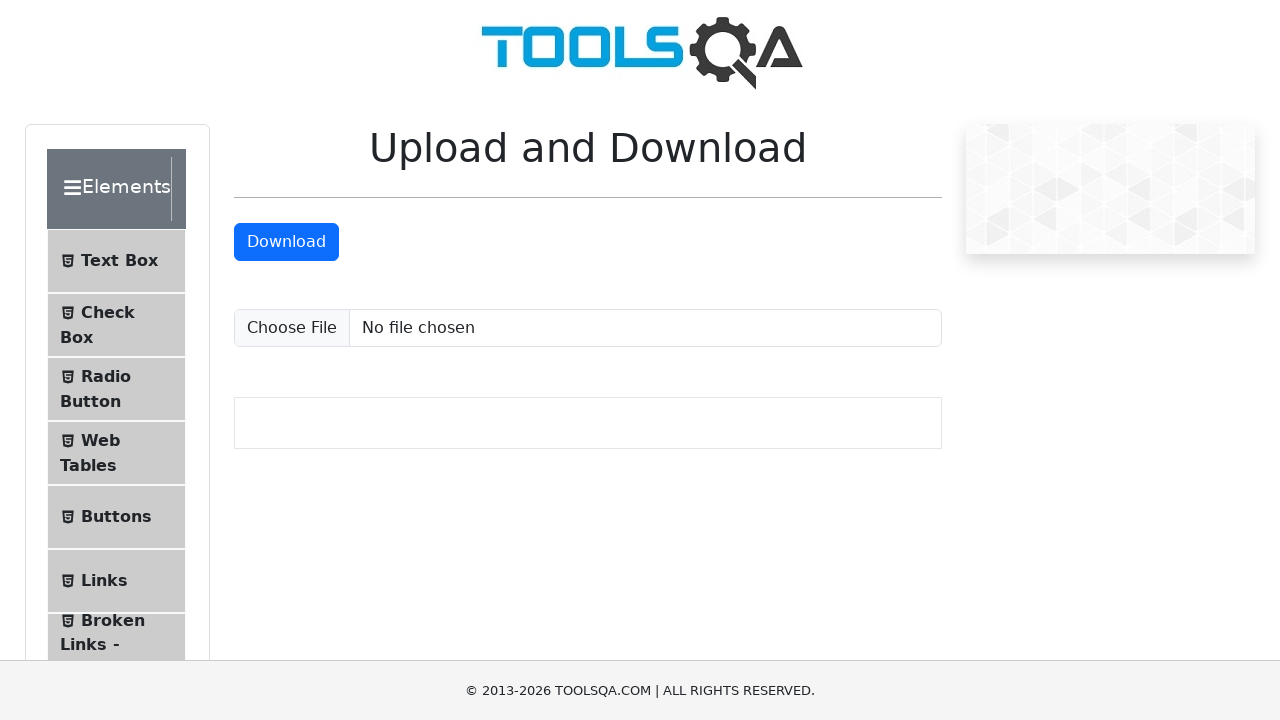

Set input file to upload test file
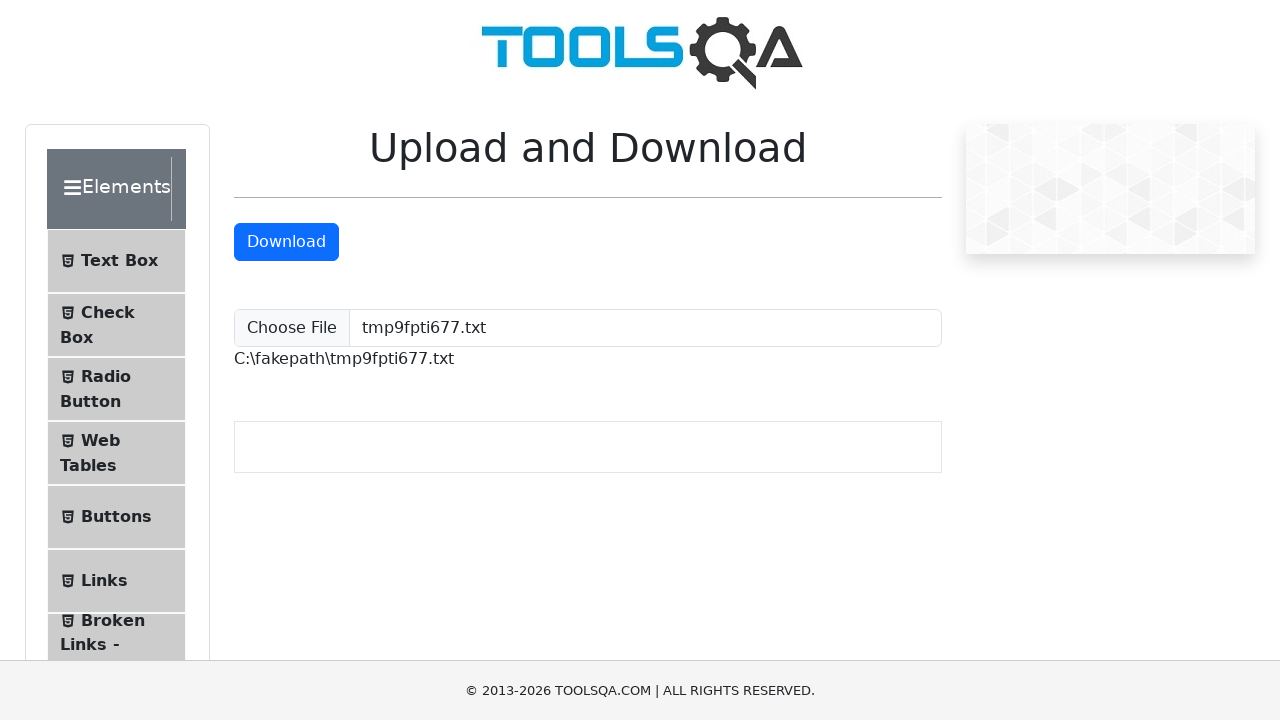

Upload confirmation element appeared on page
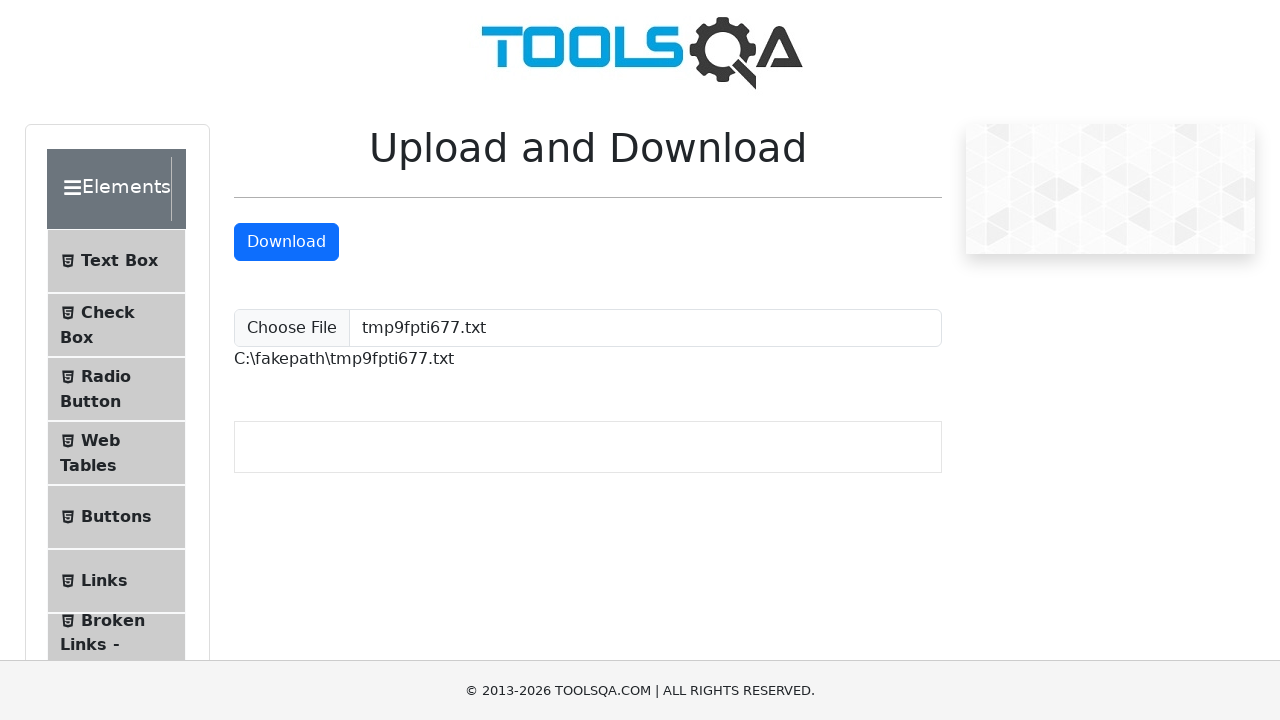

Cleaned up temporary test file
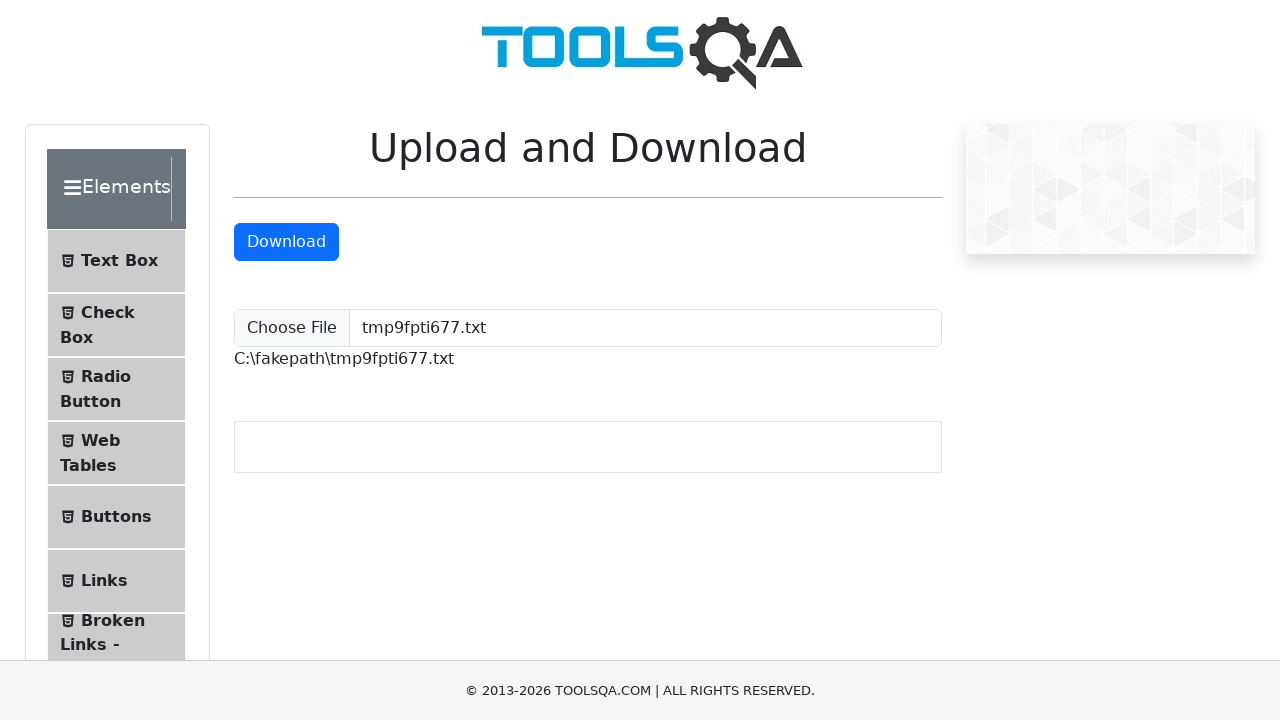

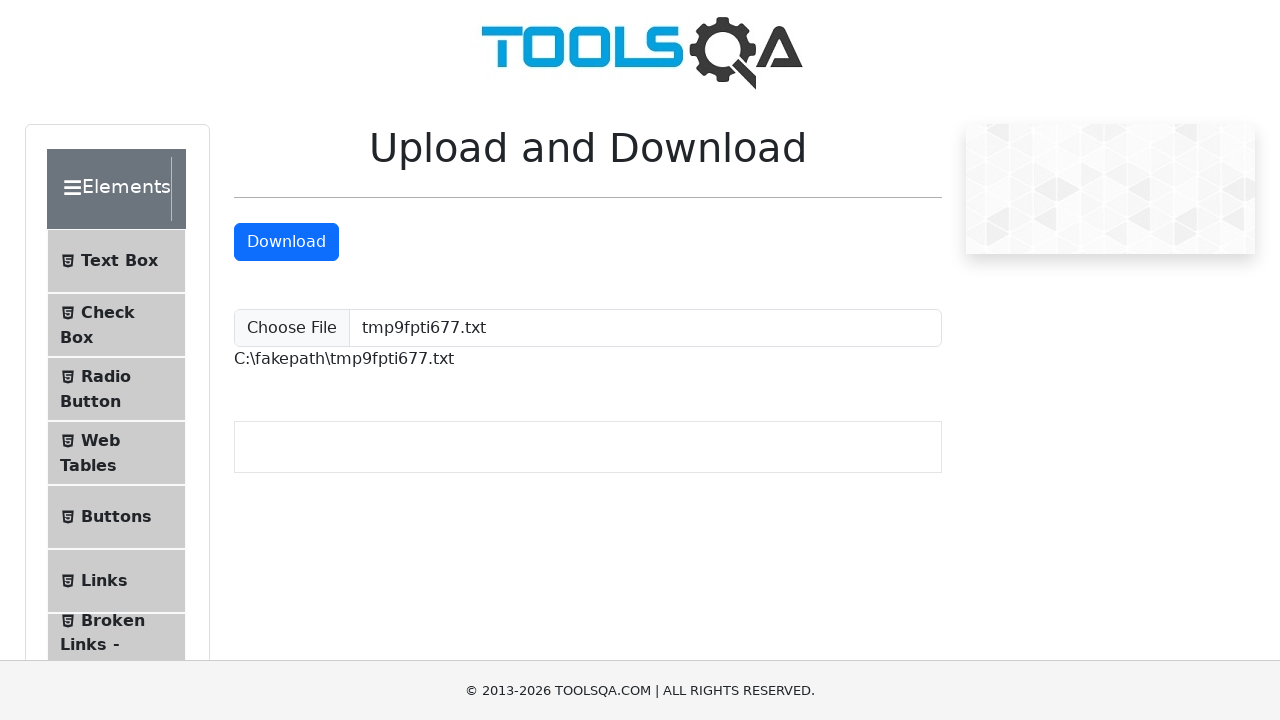